Tests search functionality by filling the search input and clicking the search button to navigate to items page

Starting URL: https://meli-ejercicio-git-main-cavilarts-projects.vercel.app/

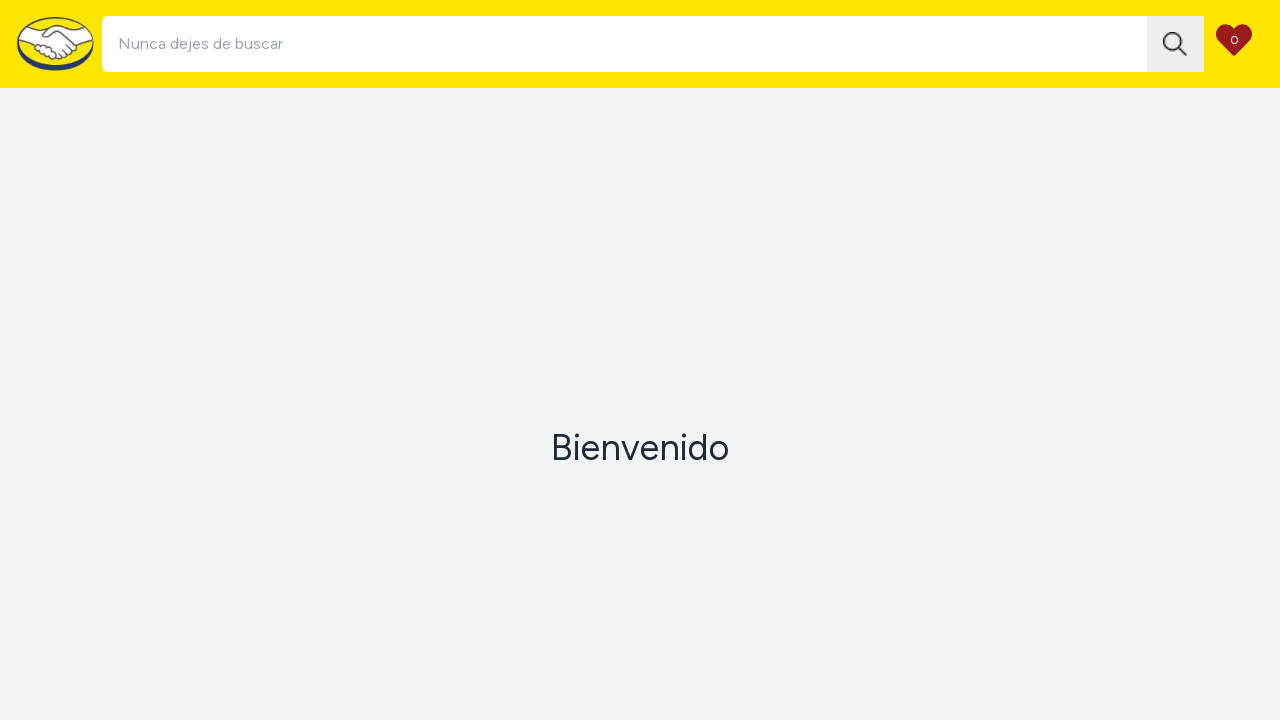

Filled search input with 'test' on [data-testid=search-input]
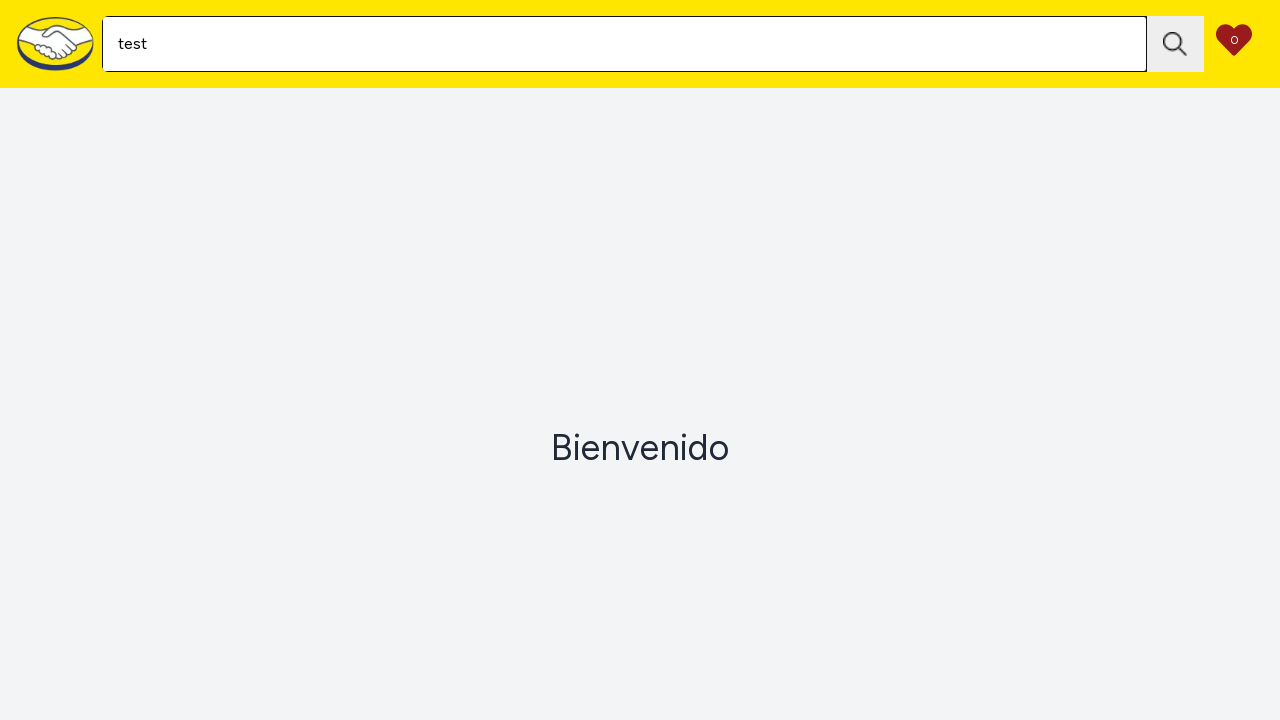

Clicked search button to navigate to items page at (1176, 44) on [data-testid=search-button]
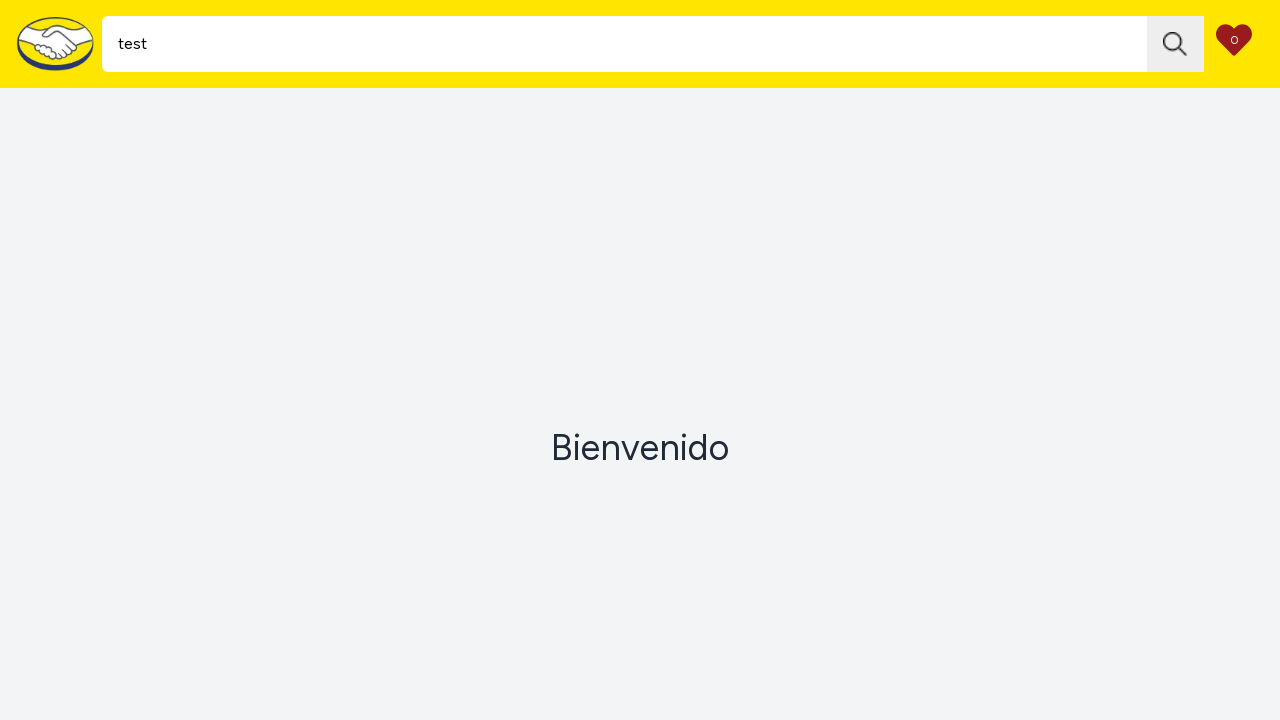

Successfully navigated to items page with search parameter
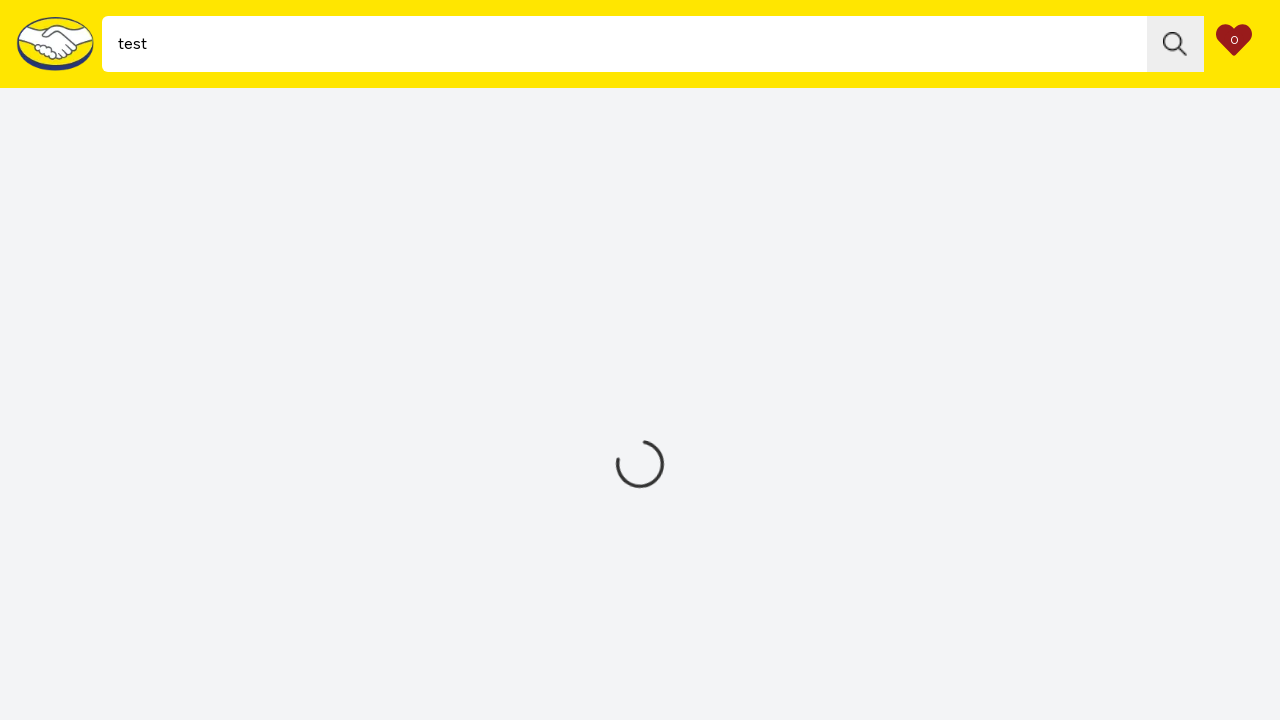

Items page is now displayed and ready
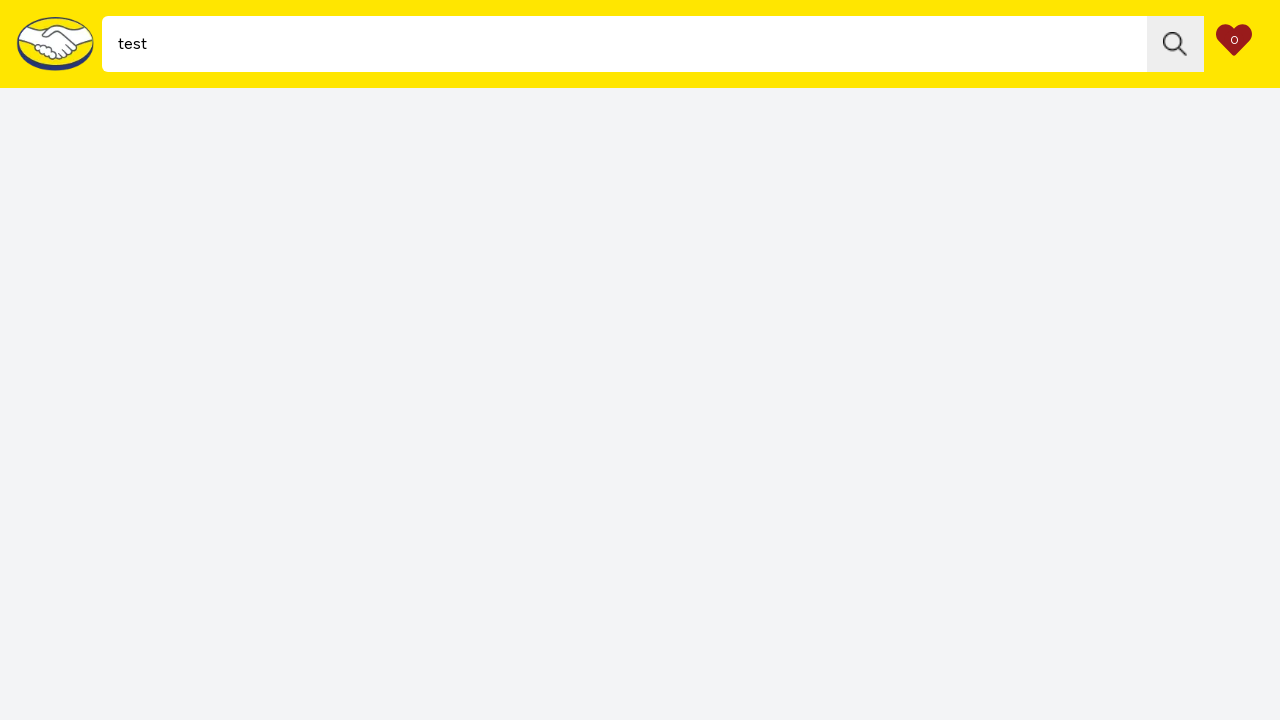

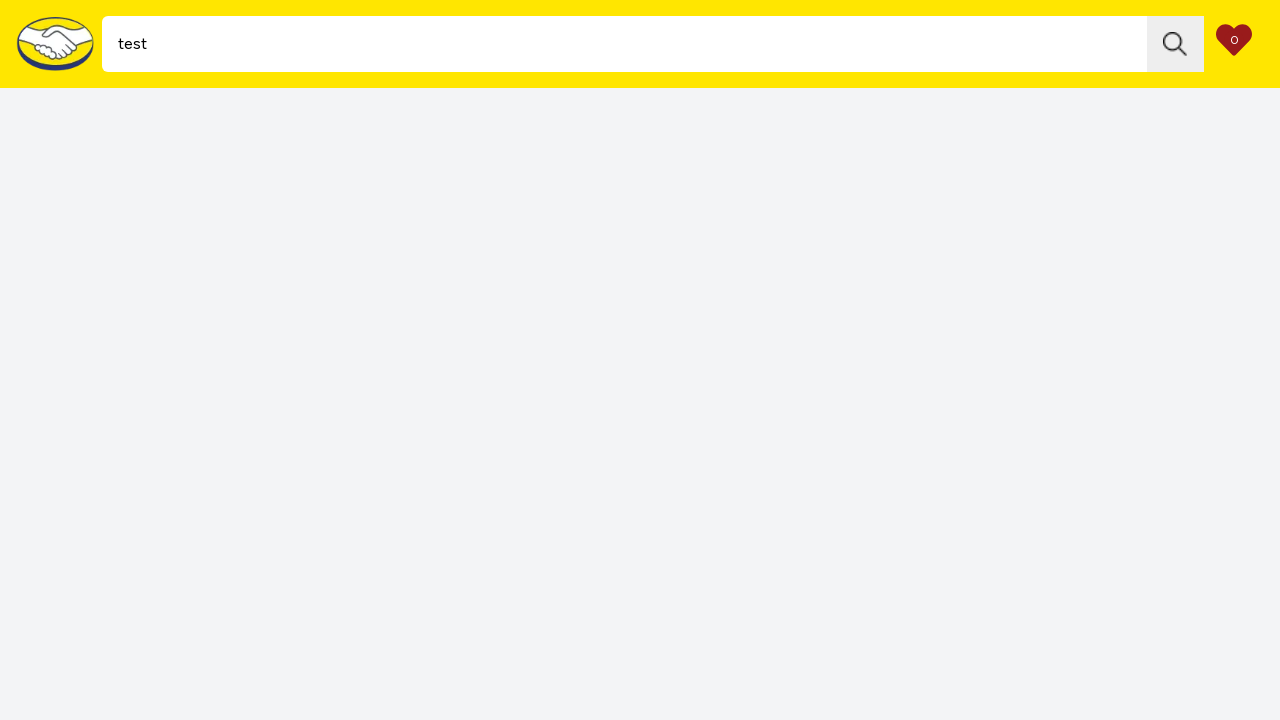